Tests iframe interaction by clicking a navbar toggler button inside an iframe

Starting URL: https://www.qa-practice.com/elements/iframe/iframe_page

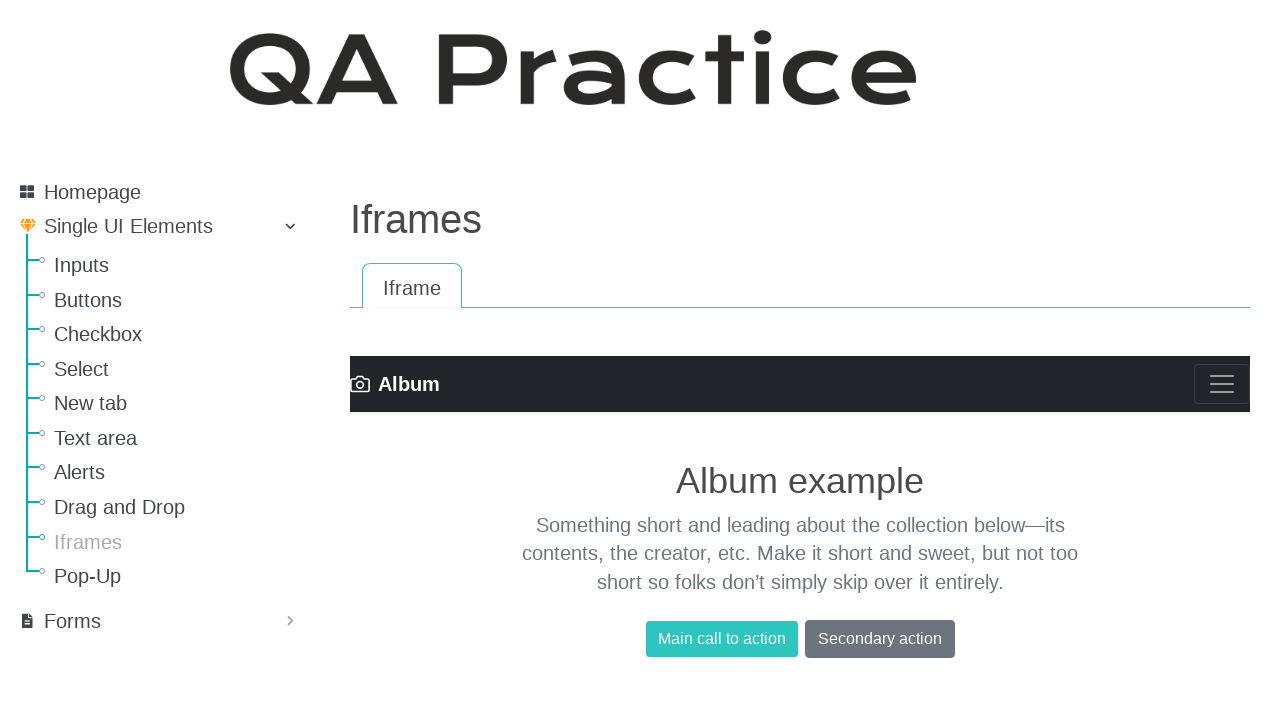

Navigated to iframe test page
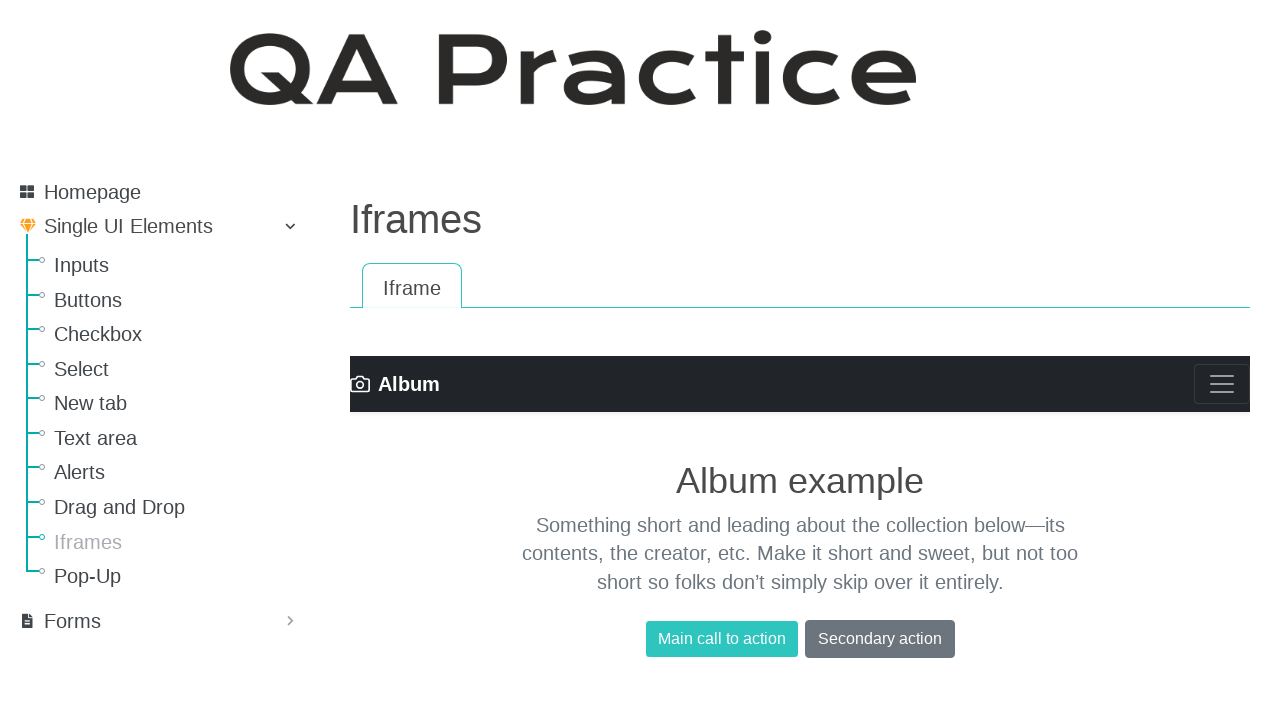

Located iframe element
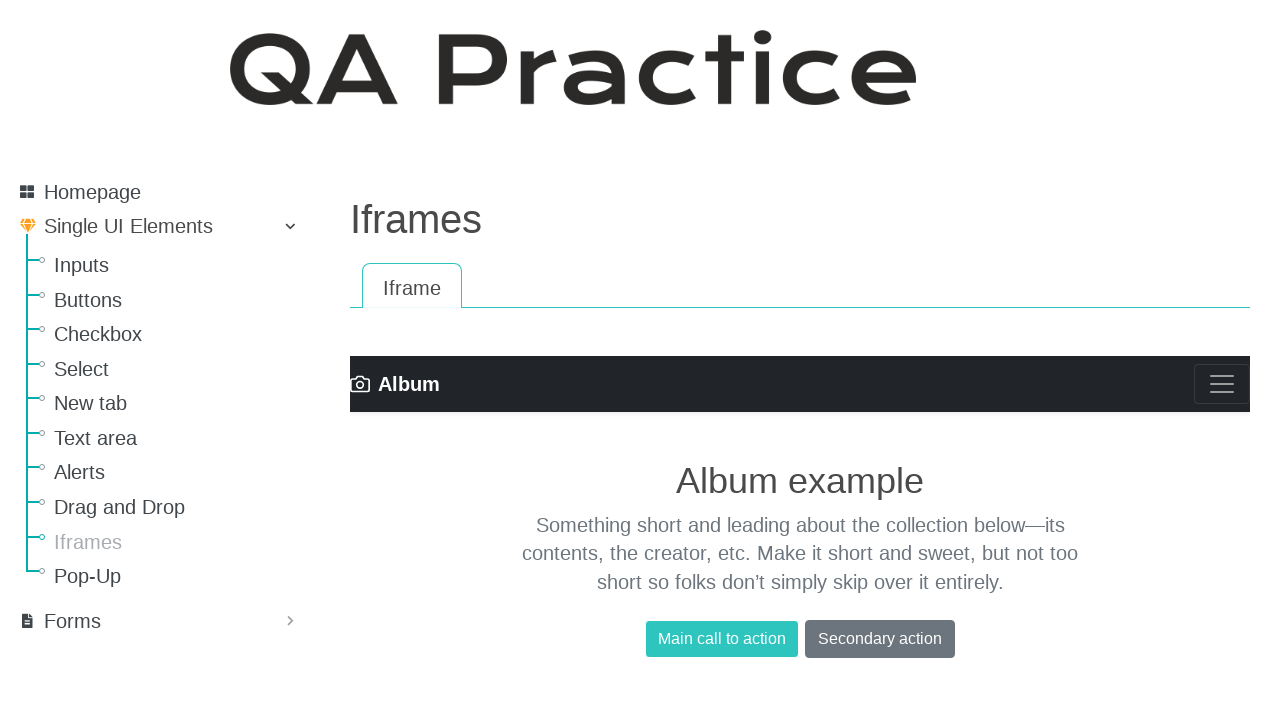

Located navbar toggler button inside iframe
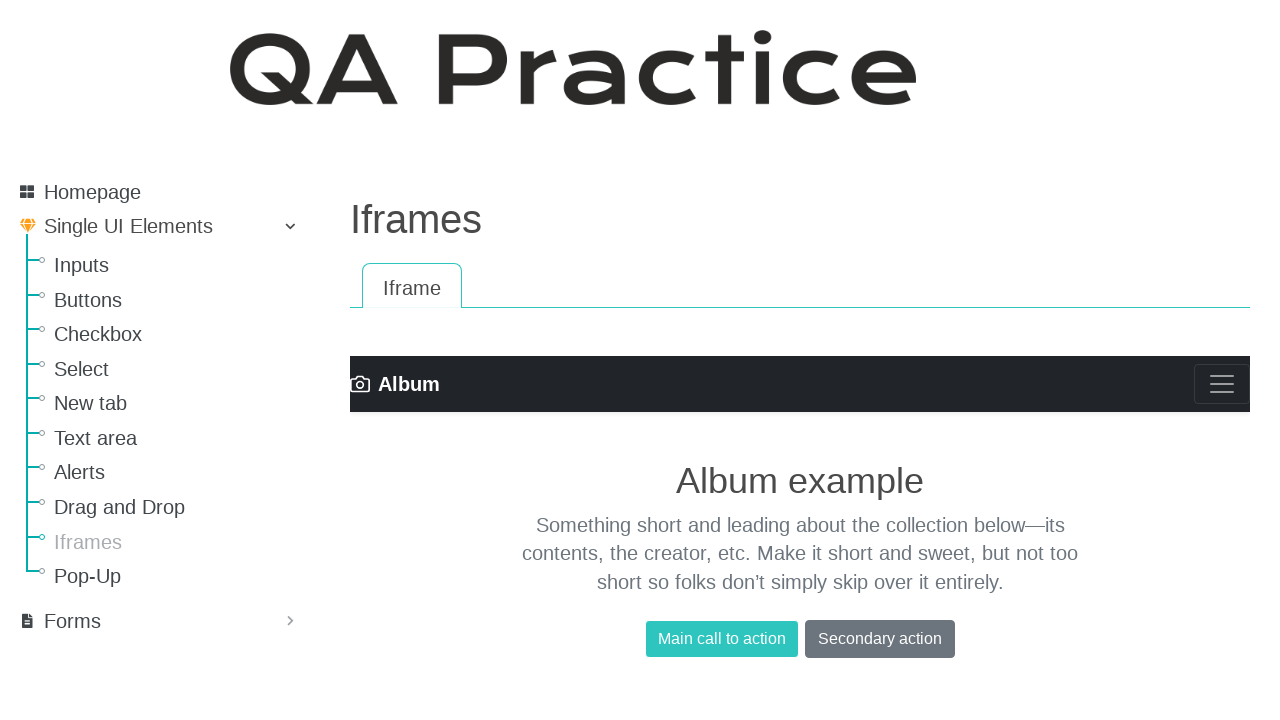

Clicked navbar toggler button inside iframe at (1222, 384) on iframe >> internal:control=enter-frame >> .navbar-toggler-icon
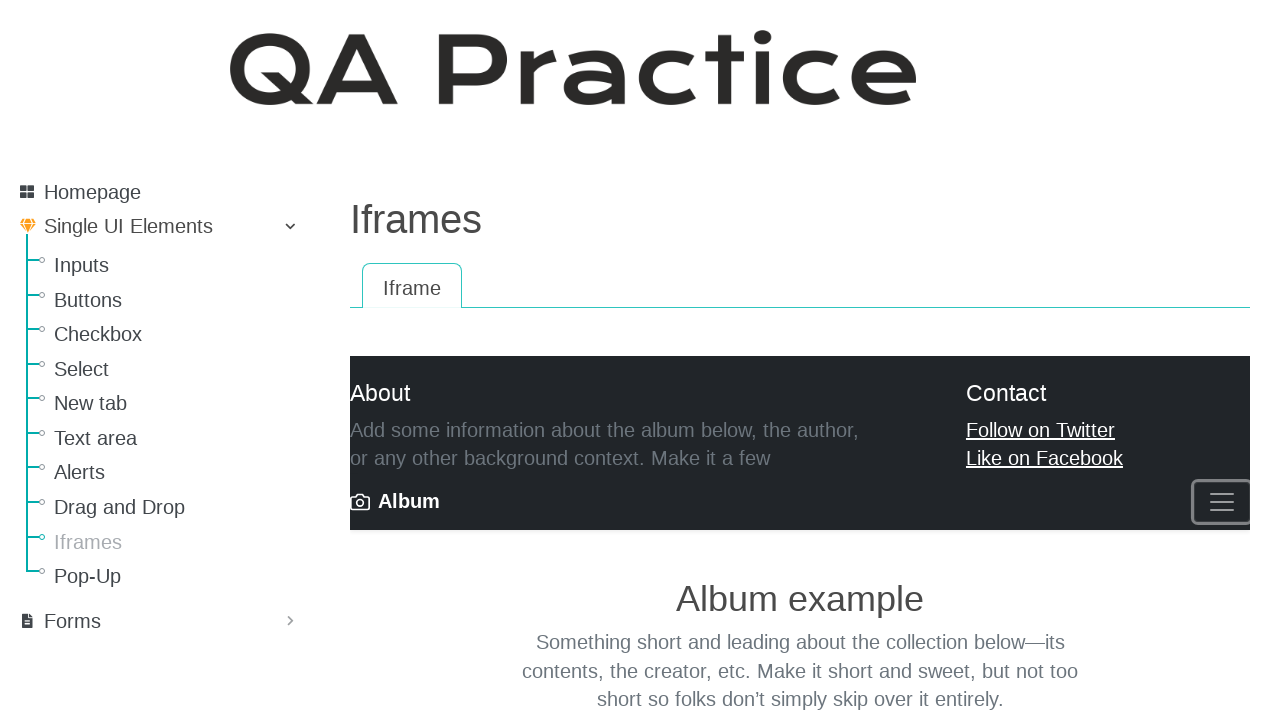

Waited for animations to complete
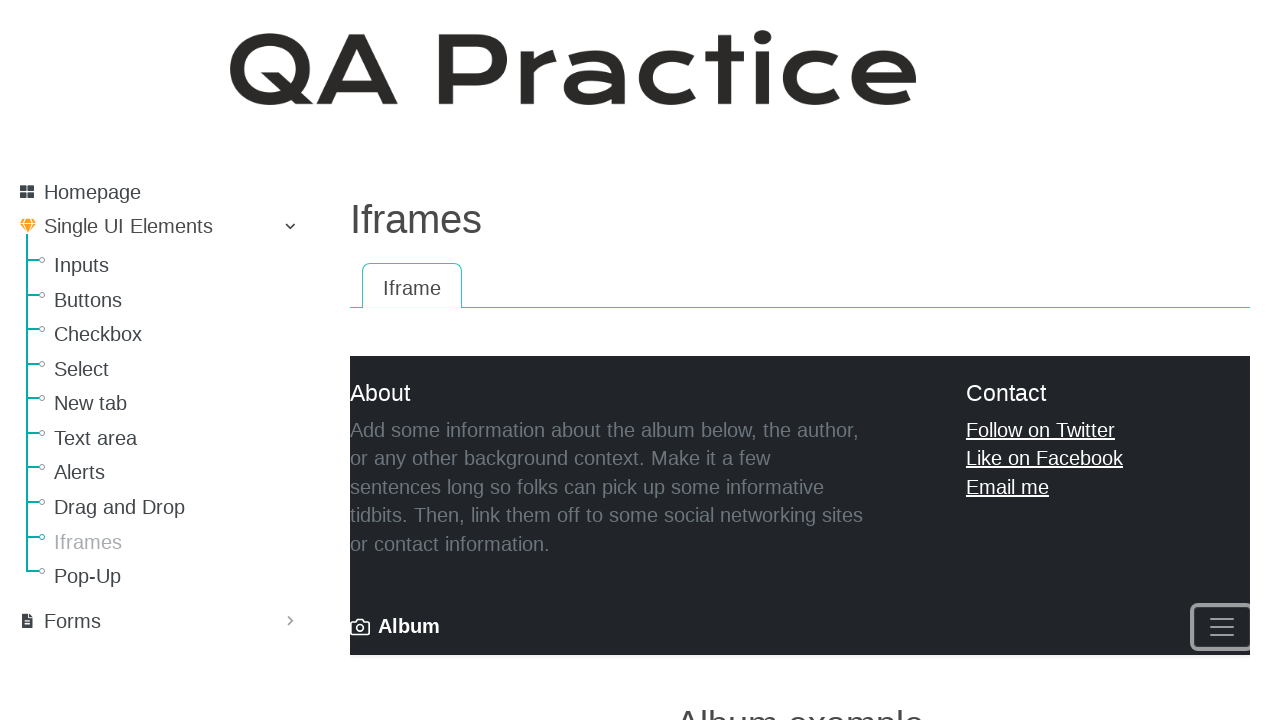

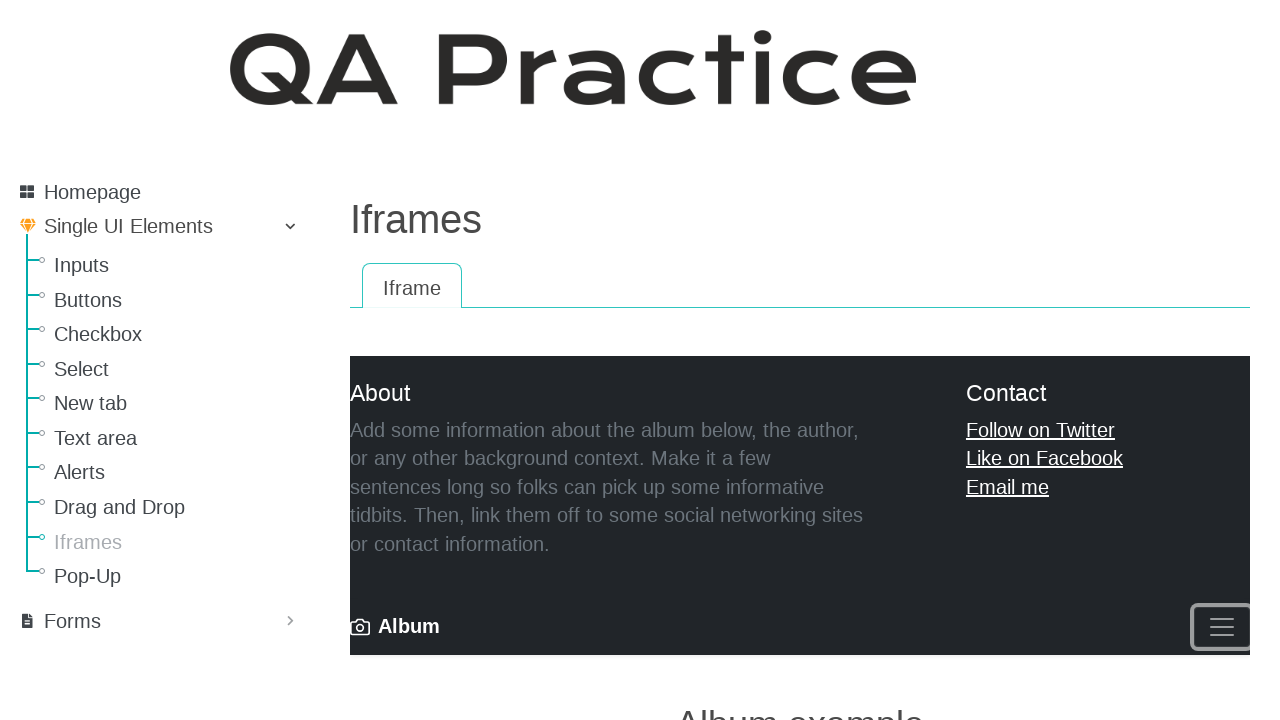